Tests drag and drop functionality on the jQuery UI droppable demo page by dragging a draggable element and dropping it onto a droppable target area within an iframe.

Starting URL: https://jqueryui.com/droppable/

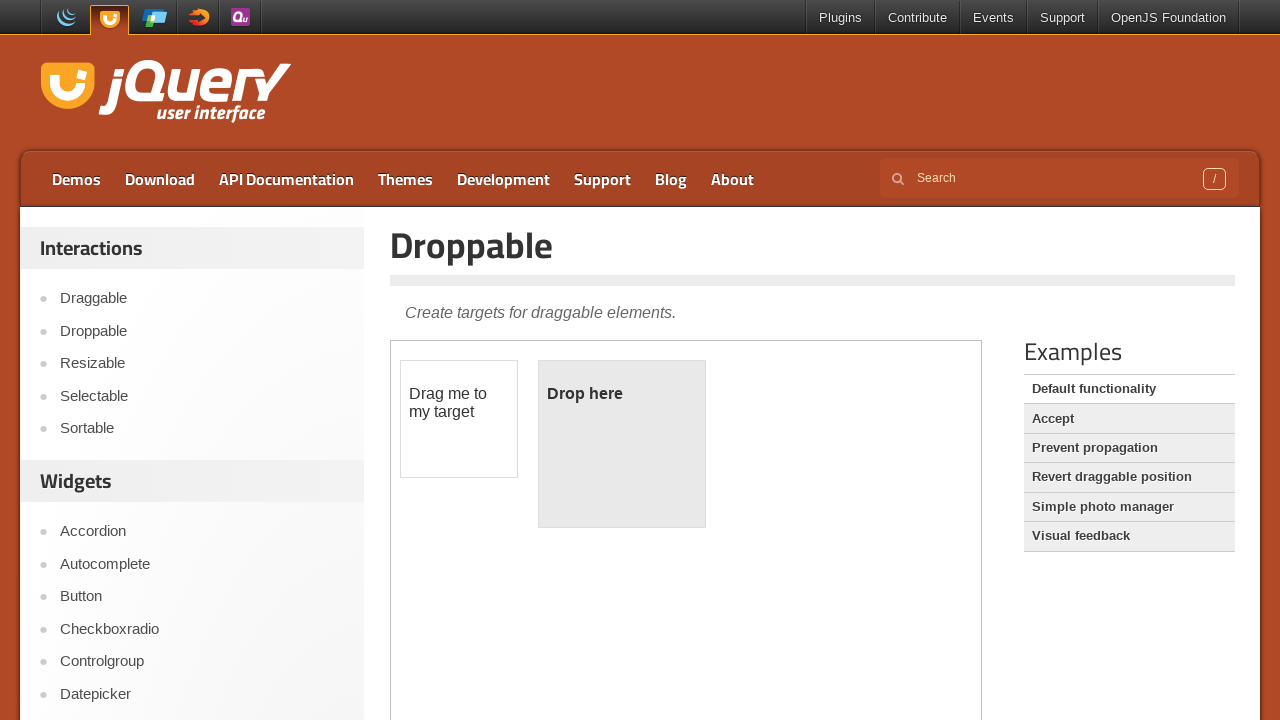

Located the demo iframe on the jQuery UI droppable page
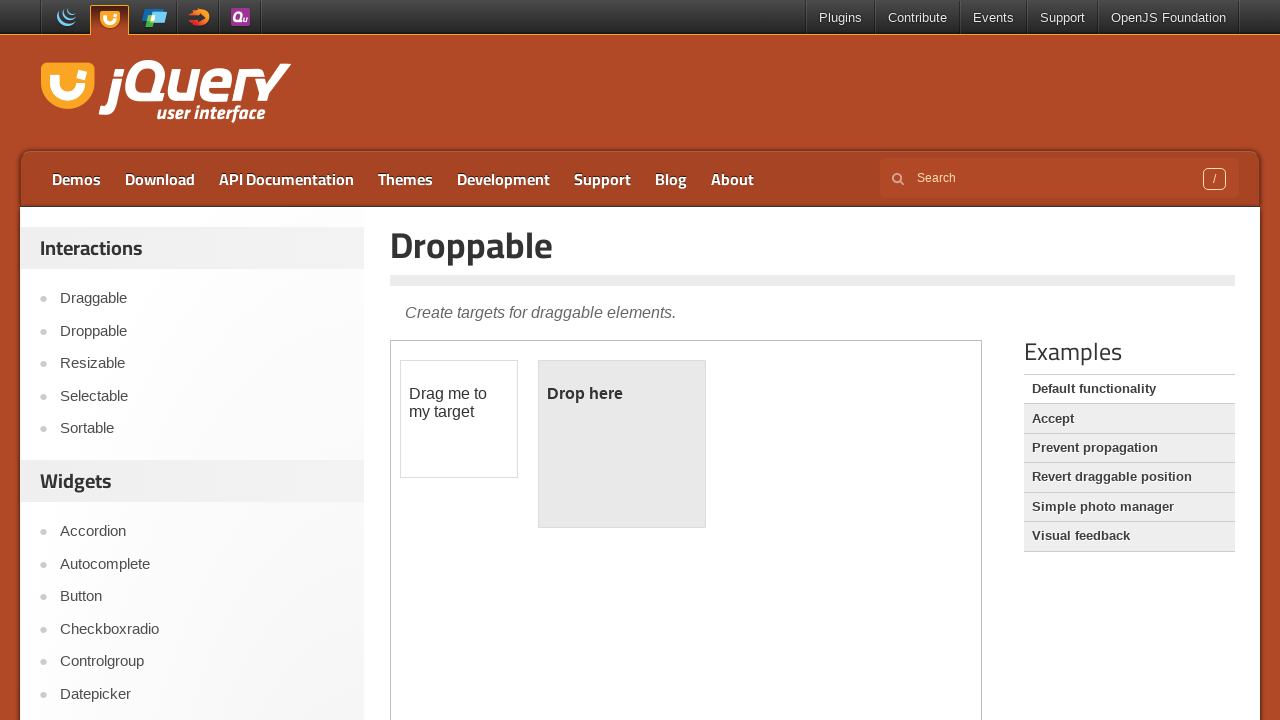

Dragged the draggable element and dropped it onto the droppable target area at (622, 444)
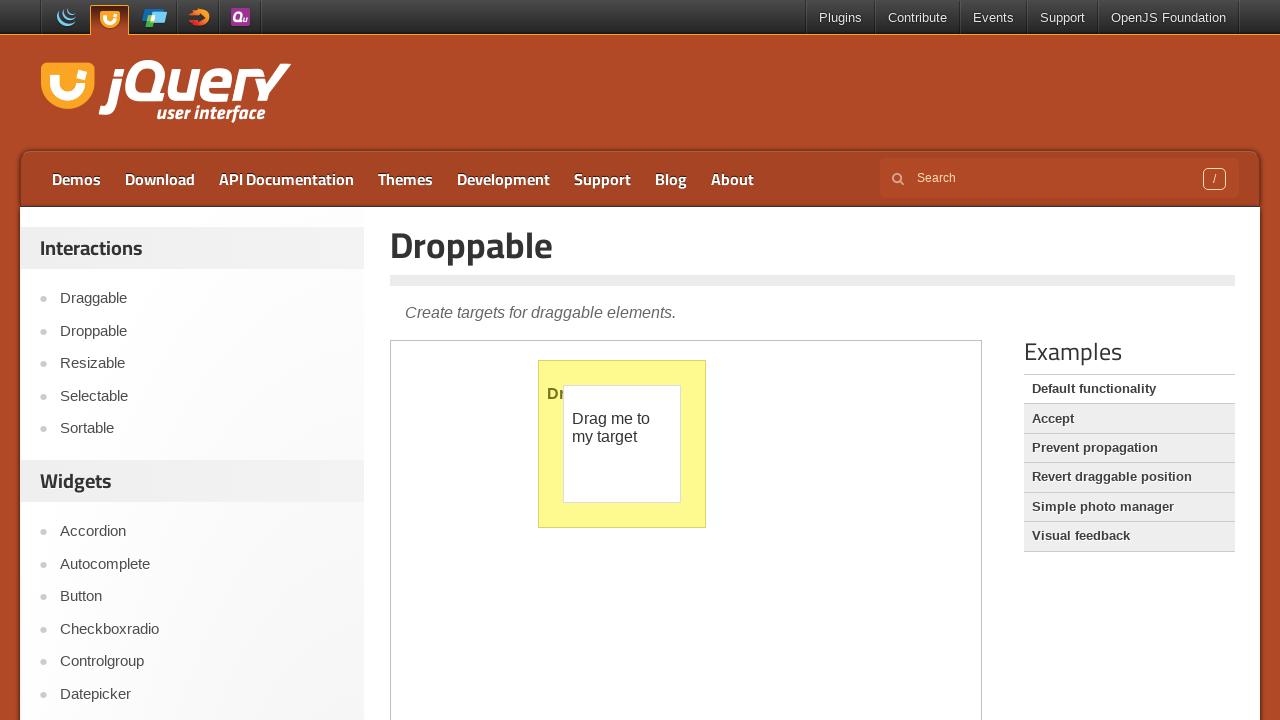

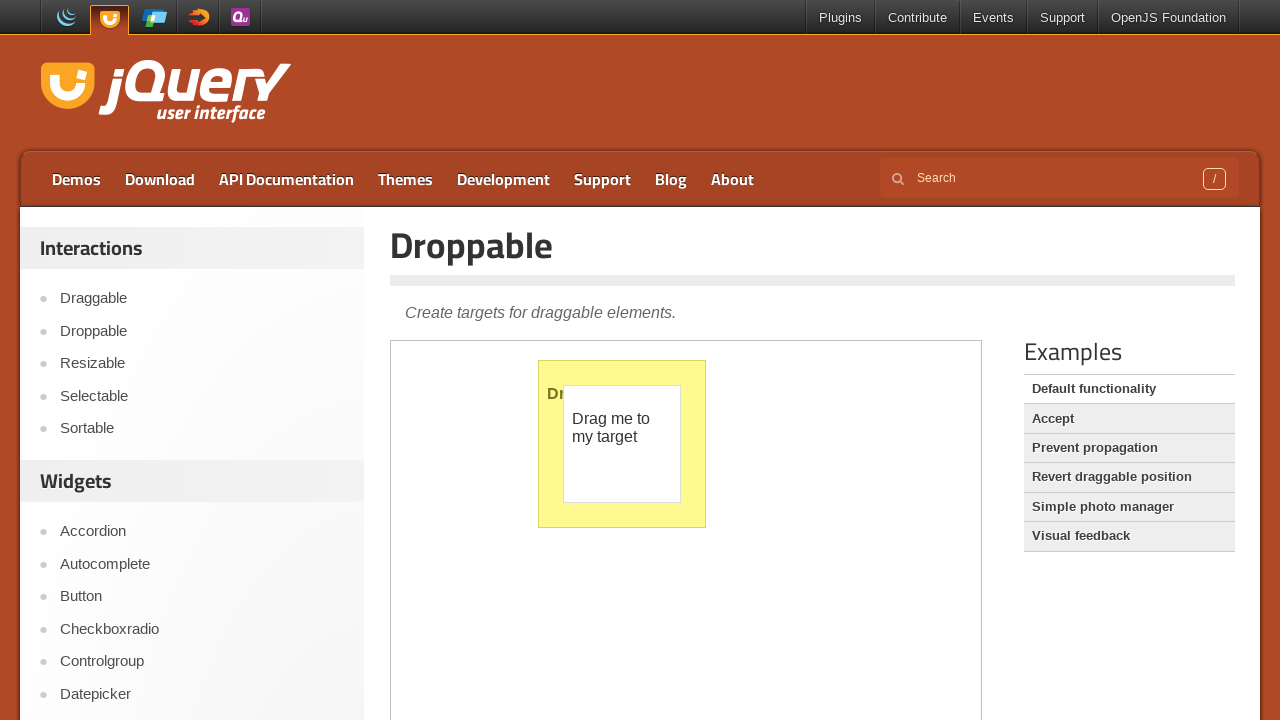